Tests a complete web form submission by filling text fields, password, textarea, selecting dropdown options, interacting with checkboxes and radio buttons, and submitting the form to verify successful submission.

Starting URL: https://www.selenium.dev/selenium/web/web-form.html

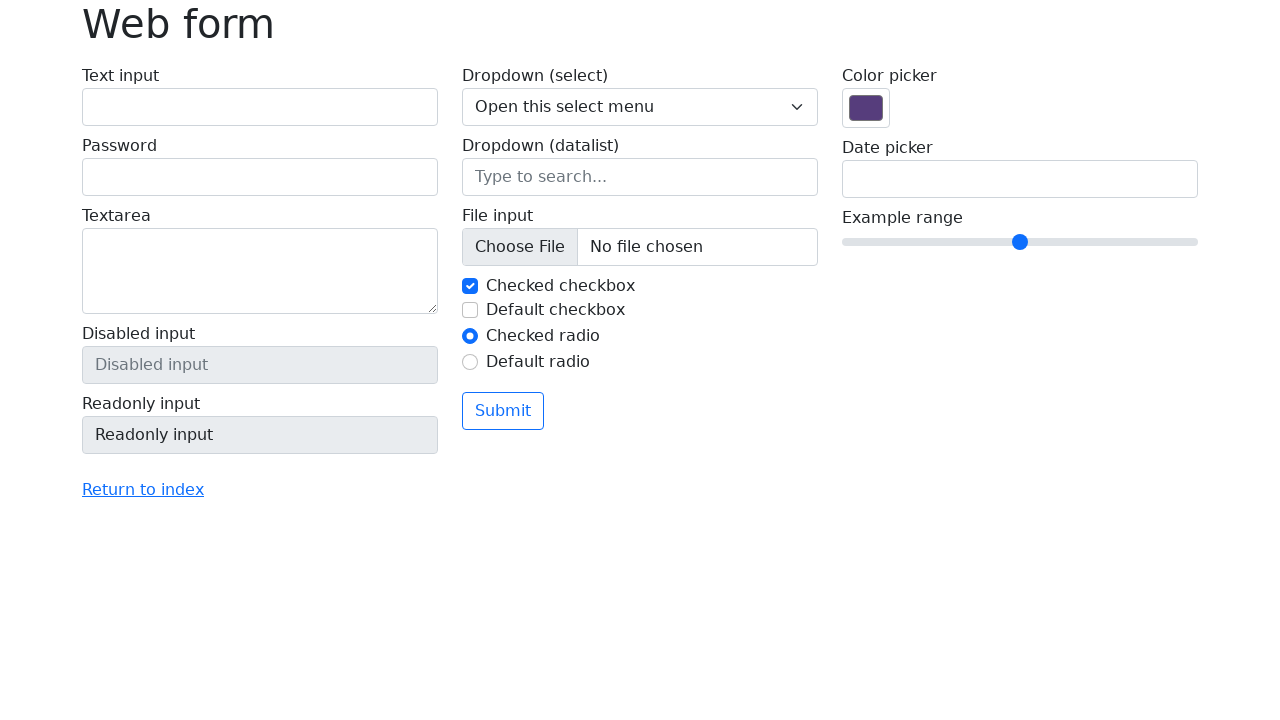

Waited for h1 header to load
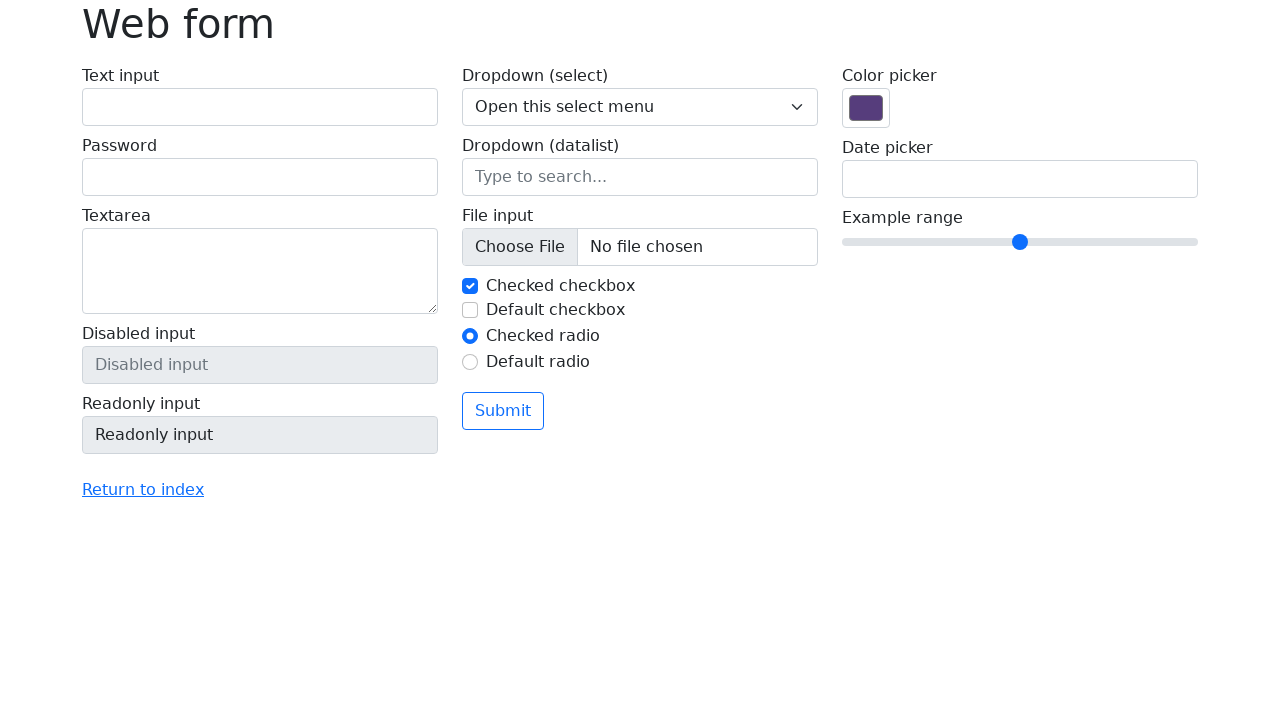

Verified h1 header contains 'Web form'
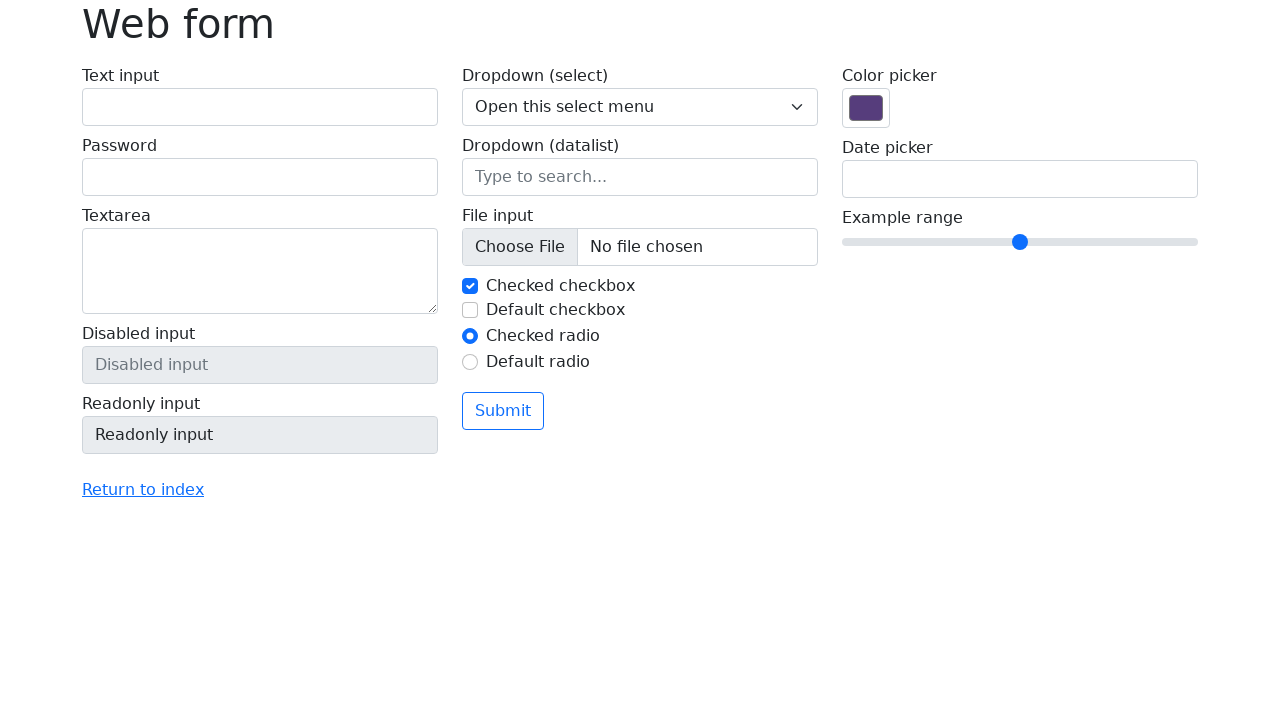

Filled text field with 'Practica' on #my-text-id
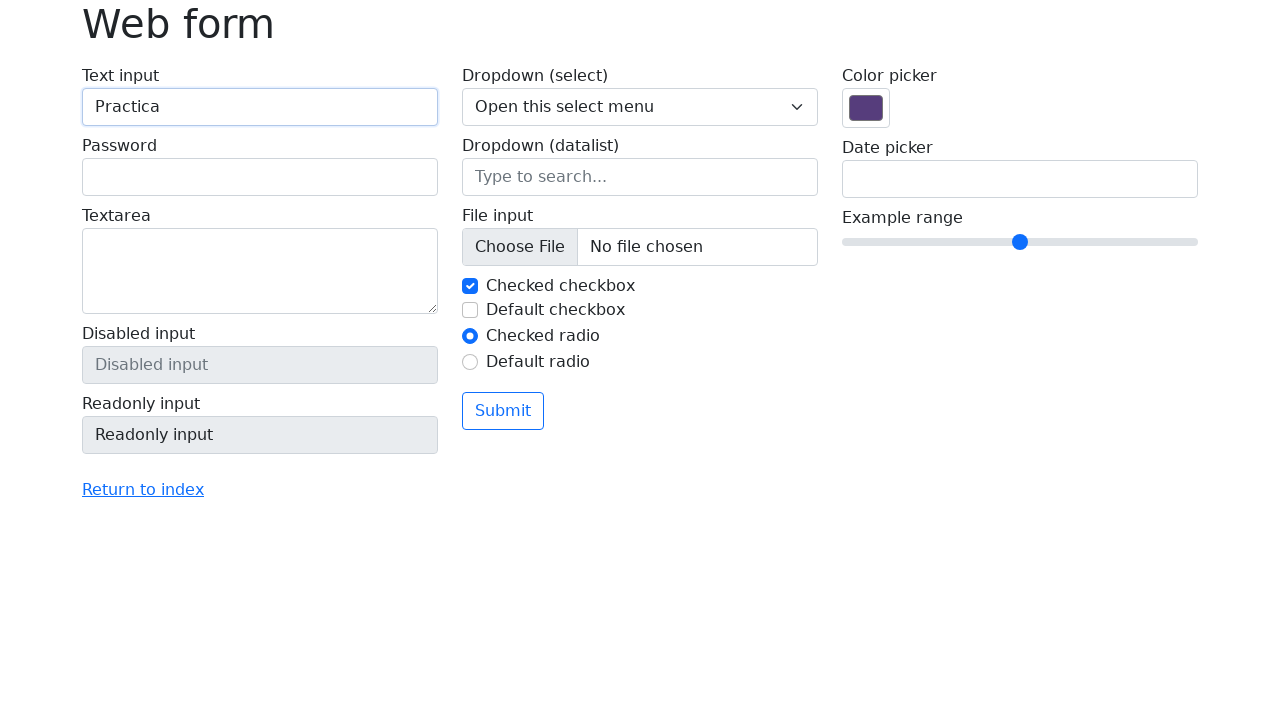

Filled password field with 'MC' on input[name='my-password']
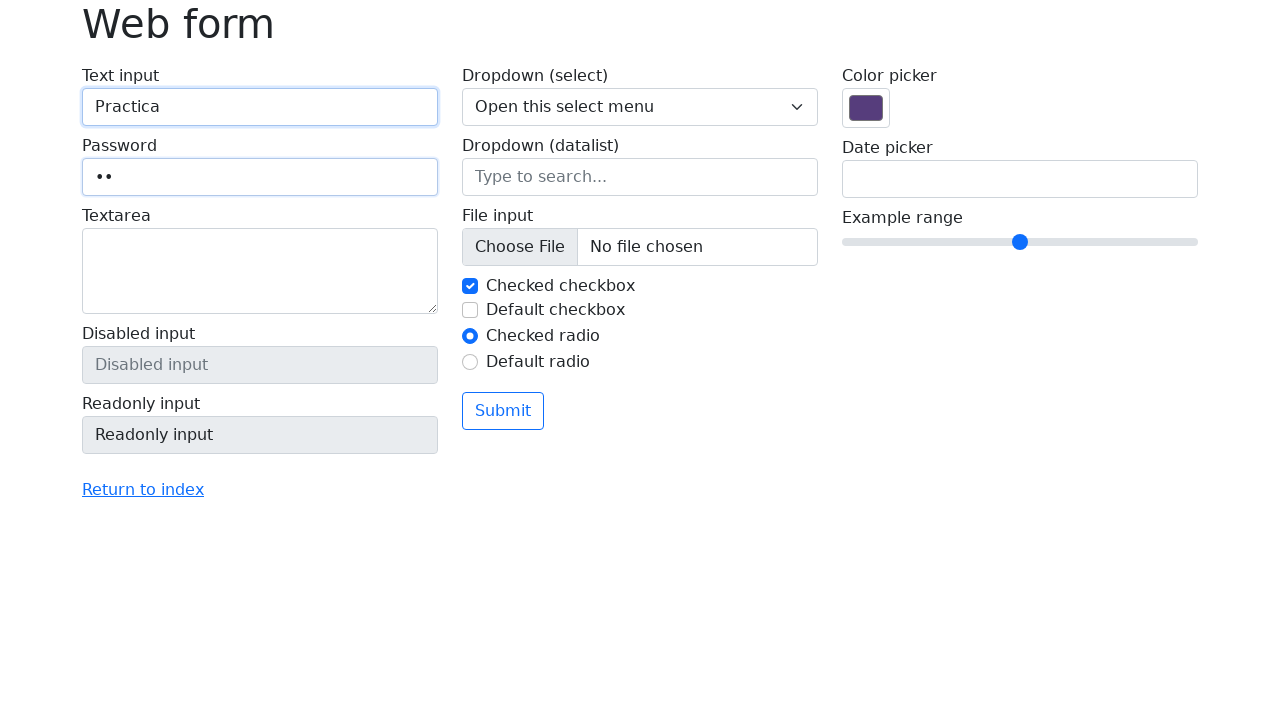

Updated password field with 'MC123' on input[name='my-password']
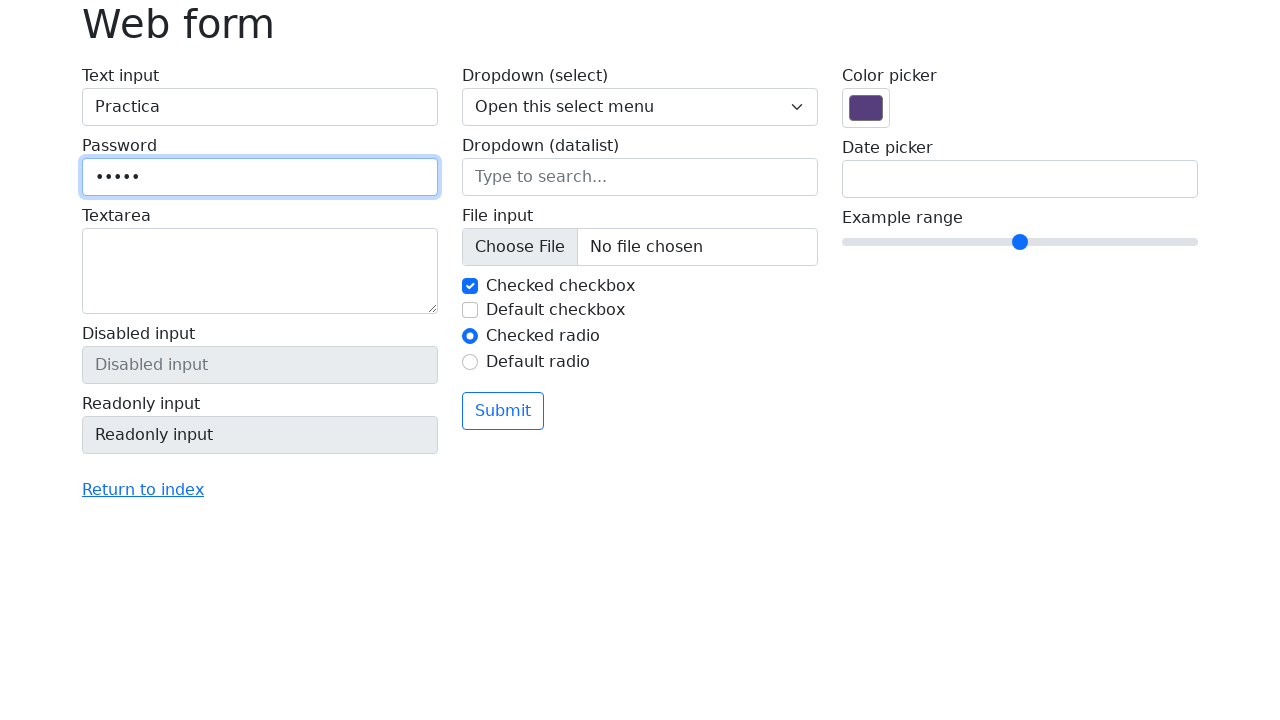

Filled textarea with test message on textarea[name='my-textarea']
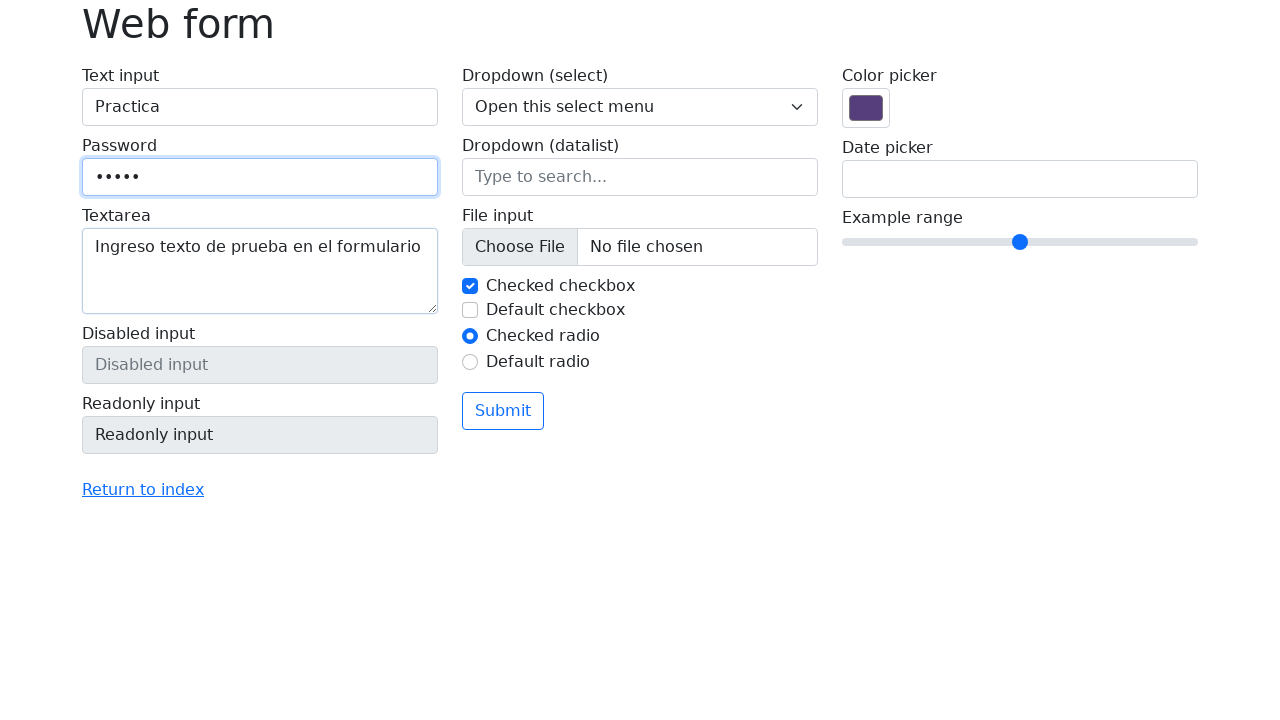

Verified disabled field is visible
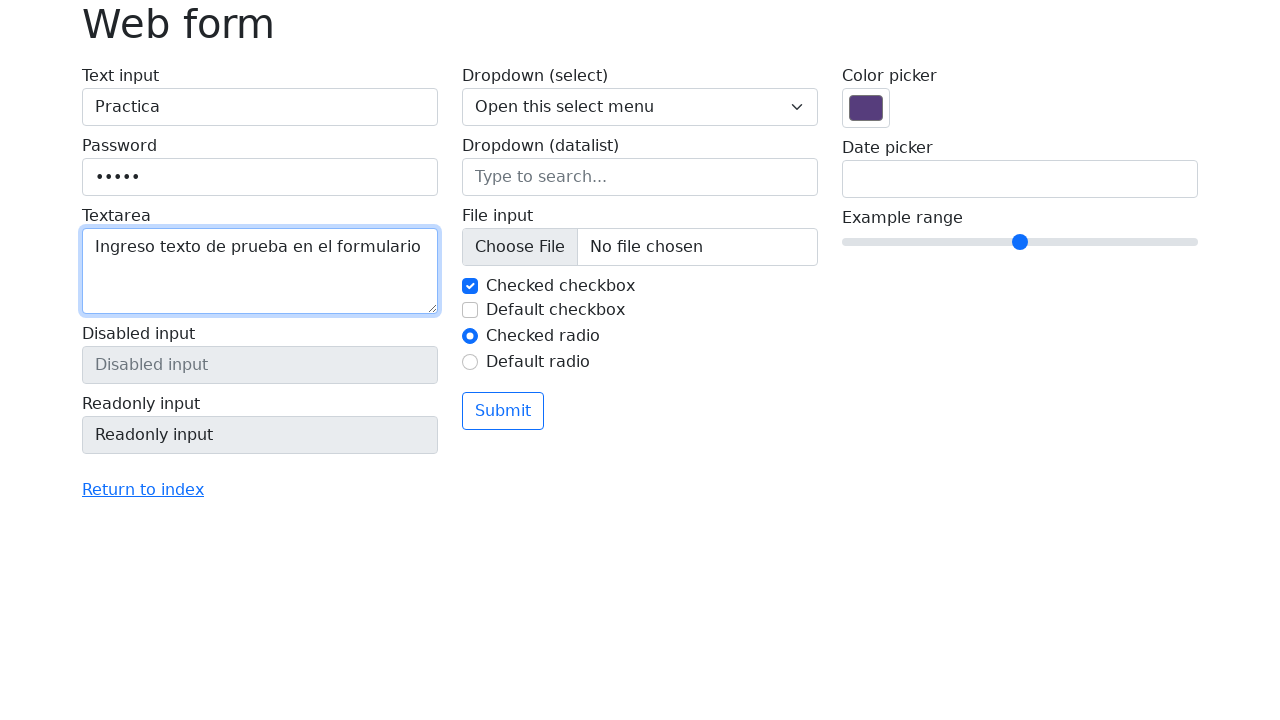

Verified disabled field has correct placeholder attribute
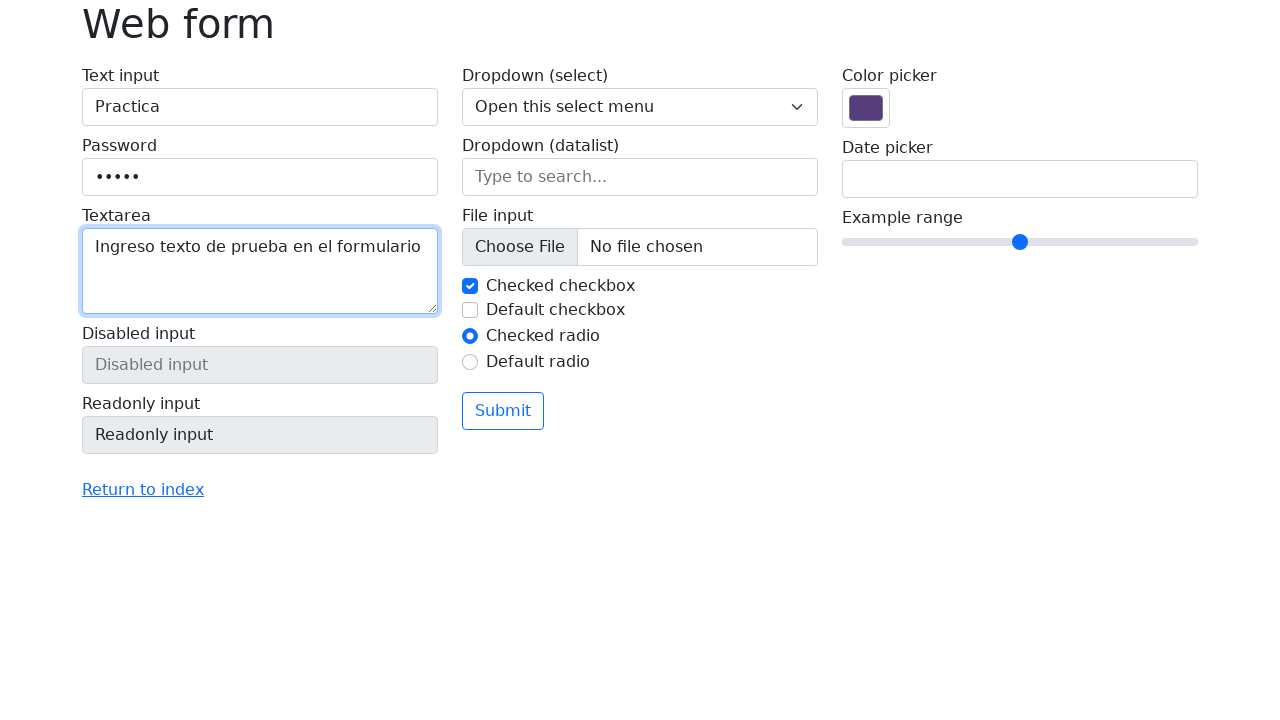

Verified disabled field is actually disabled
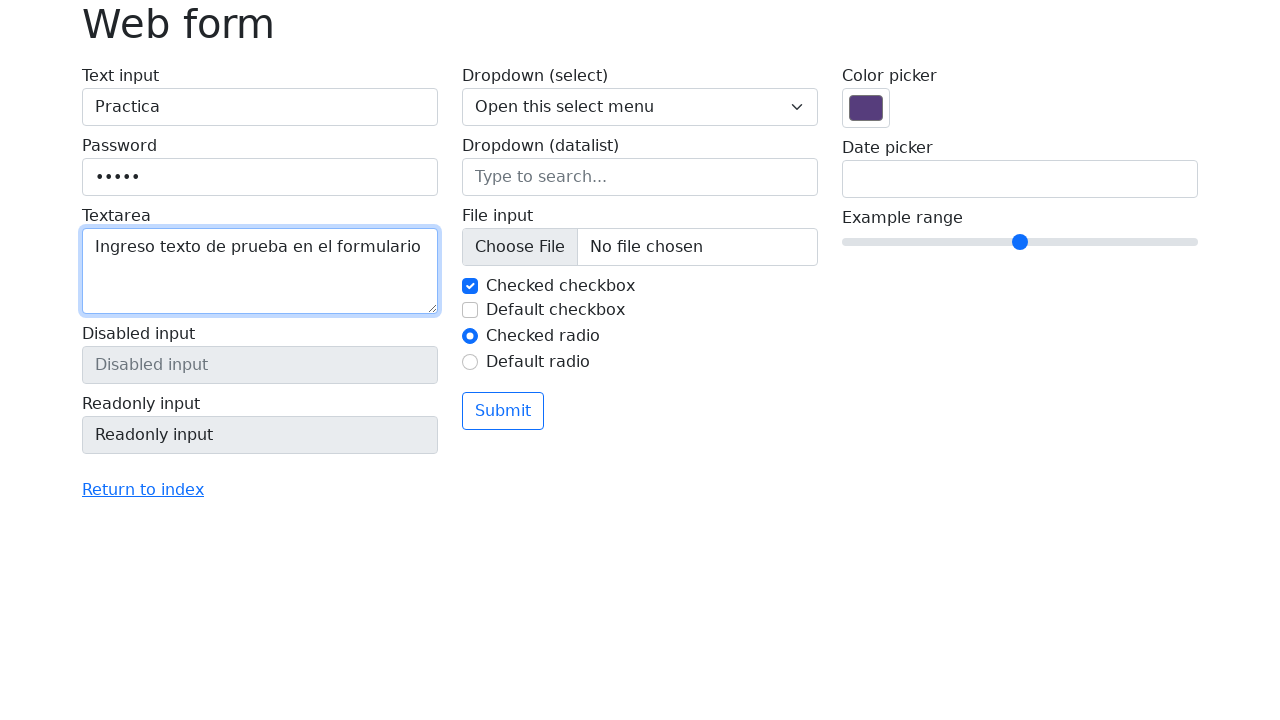

Verified readonly field has correct value 'Readonly input'
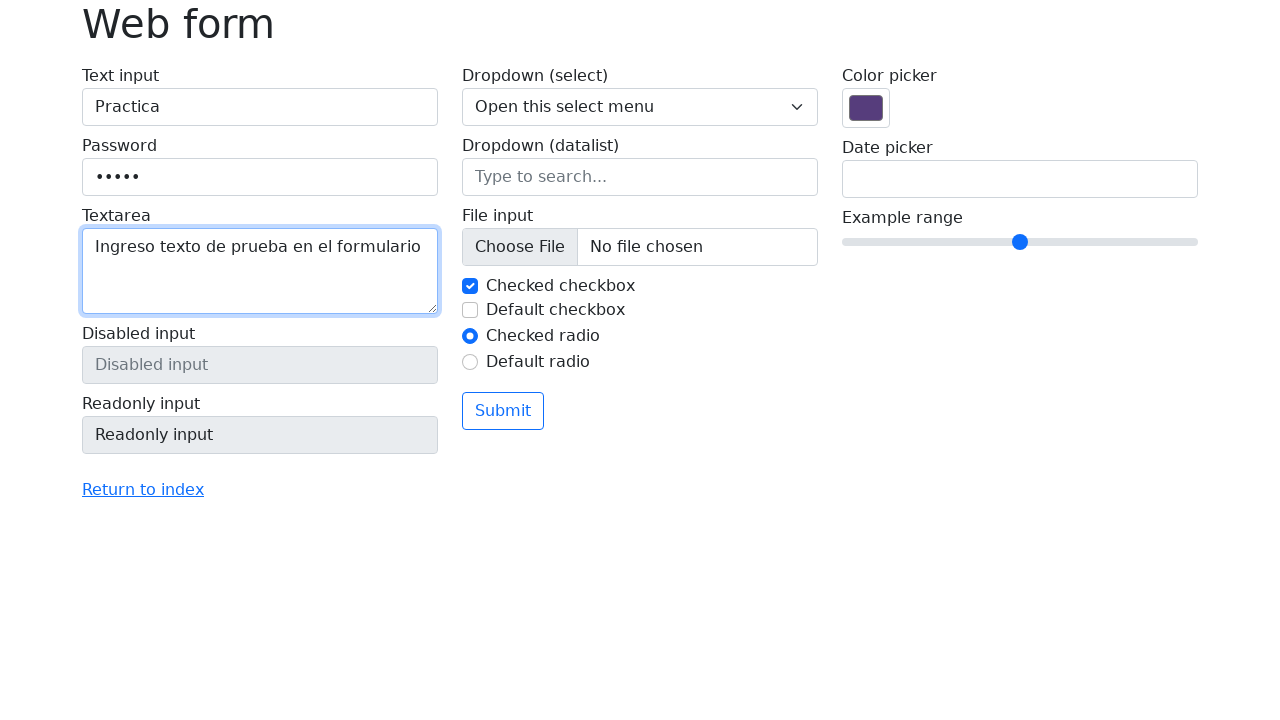

Verified readonly field has readonly attribute
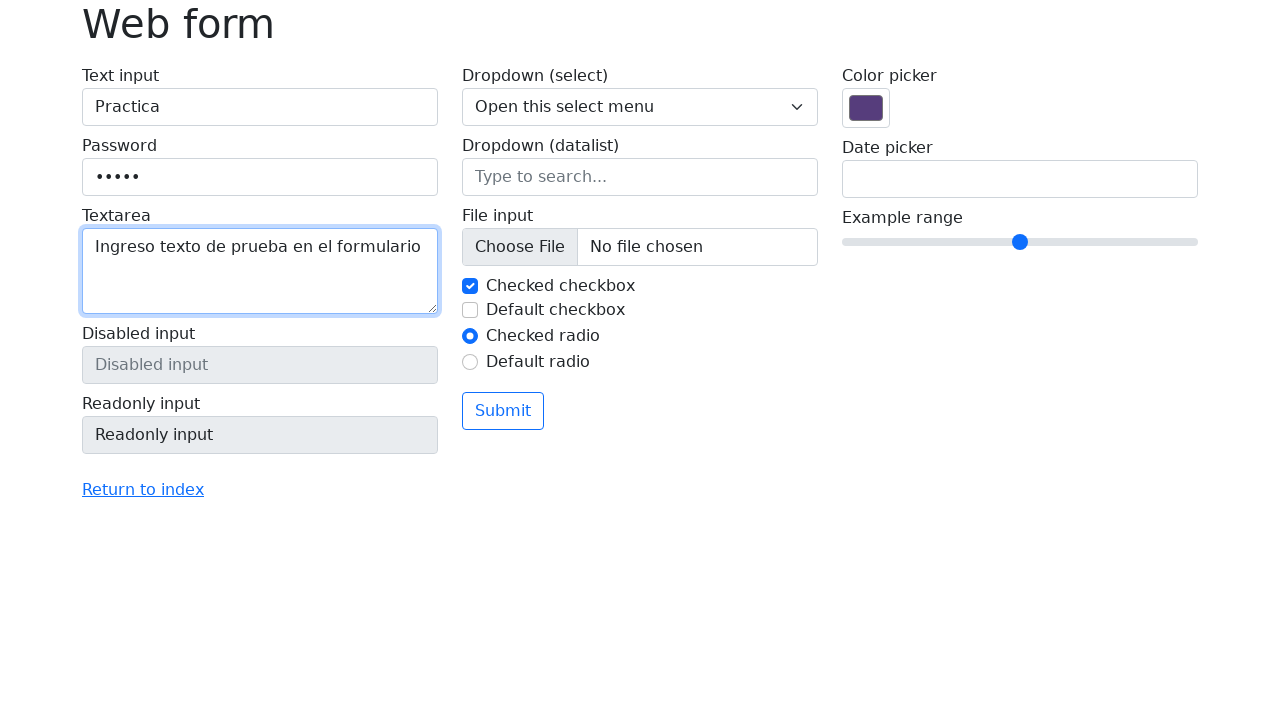

Selected 'Three' from dropdown menu on select[name='my-select']
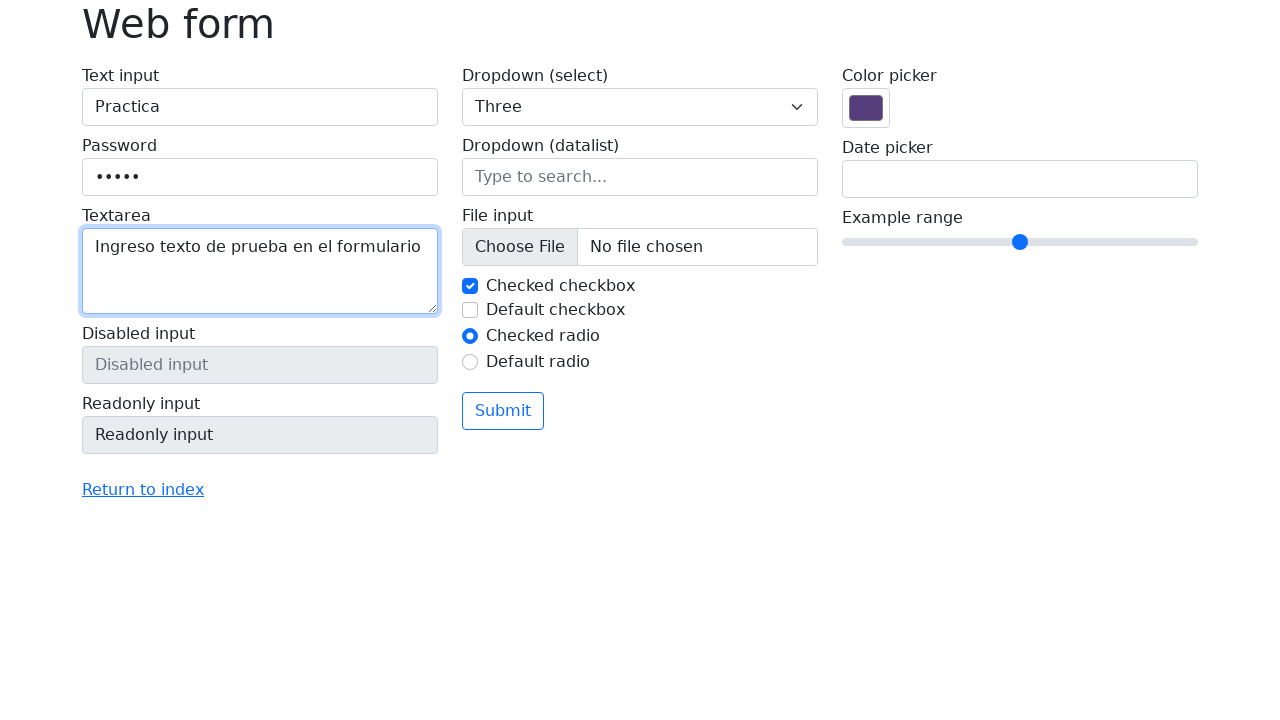

Verified dropdown selection value is '3'
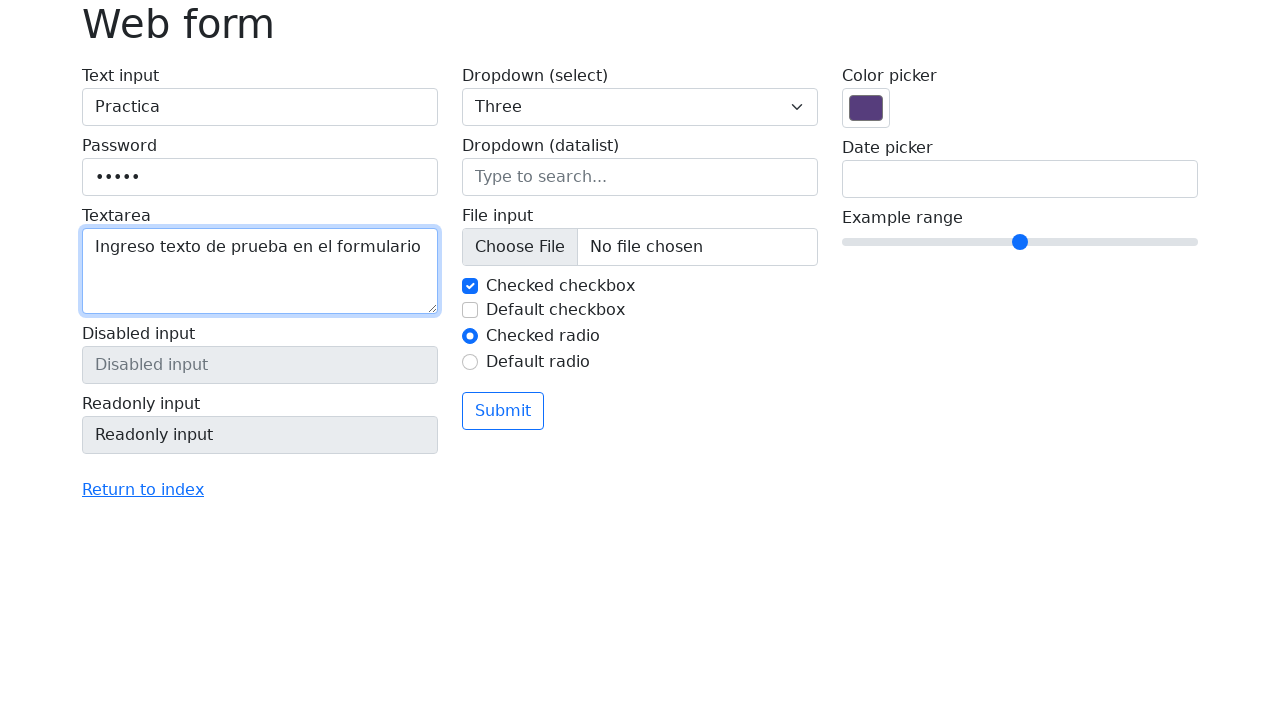

Filled datalist input with 'Seattle' on input[name='my-datalist']
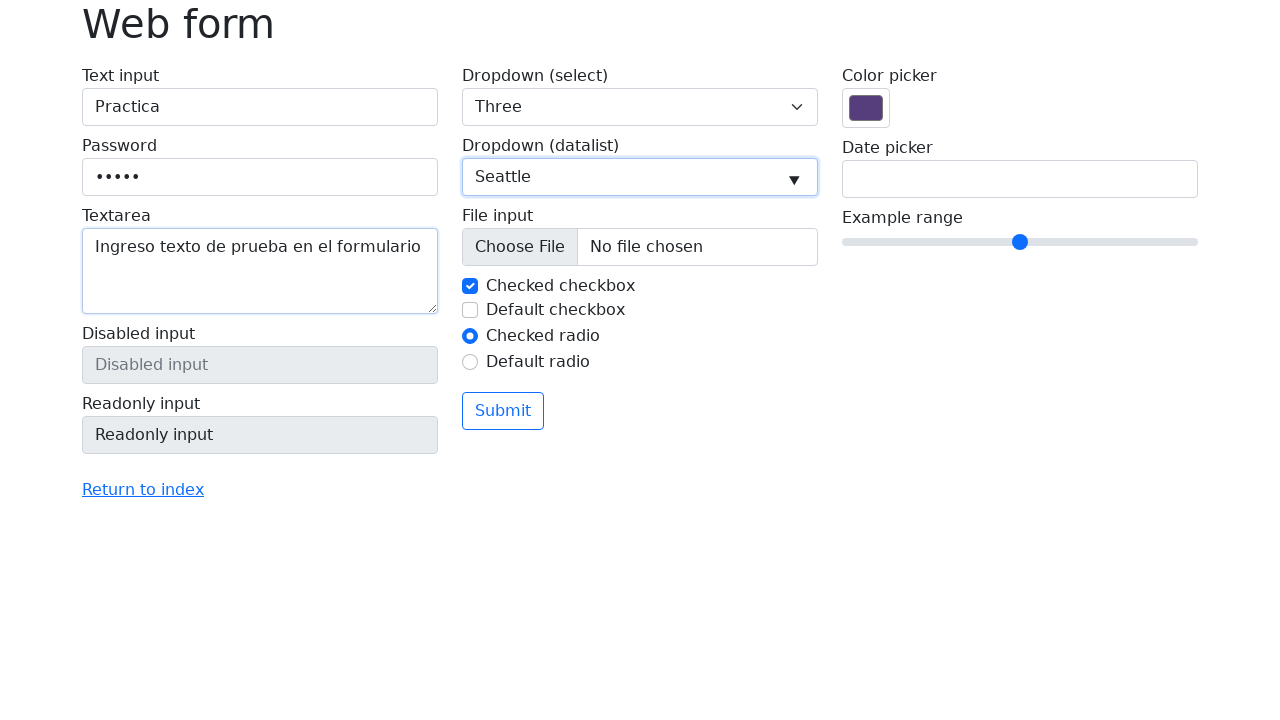

Clicked on datalist input field at (640, 177) on input[name='my-datalist']
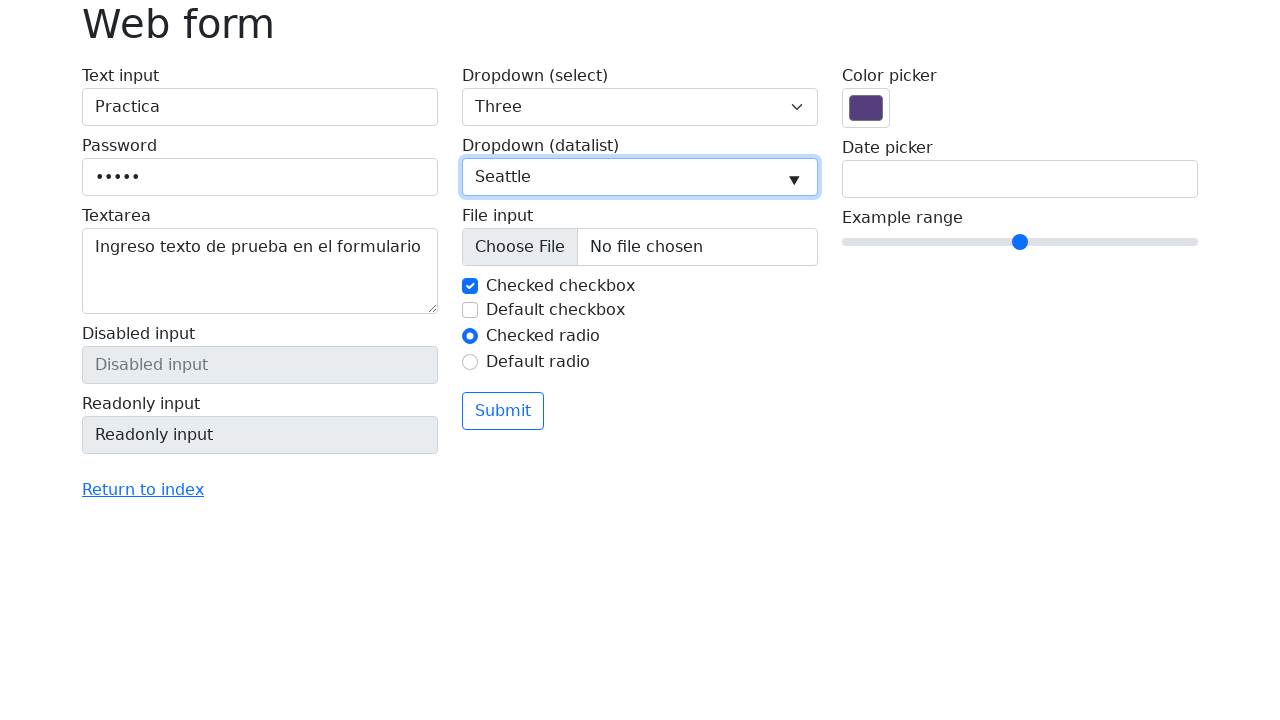

Clicked on file input field at (640, 247) on input[name='my-file']
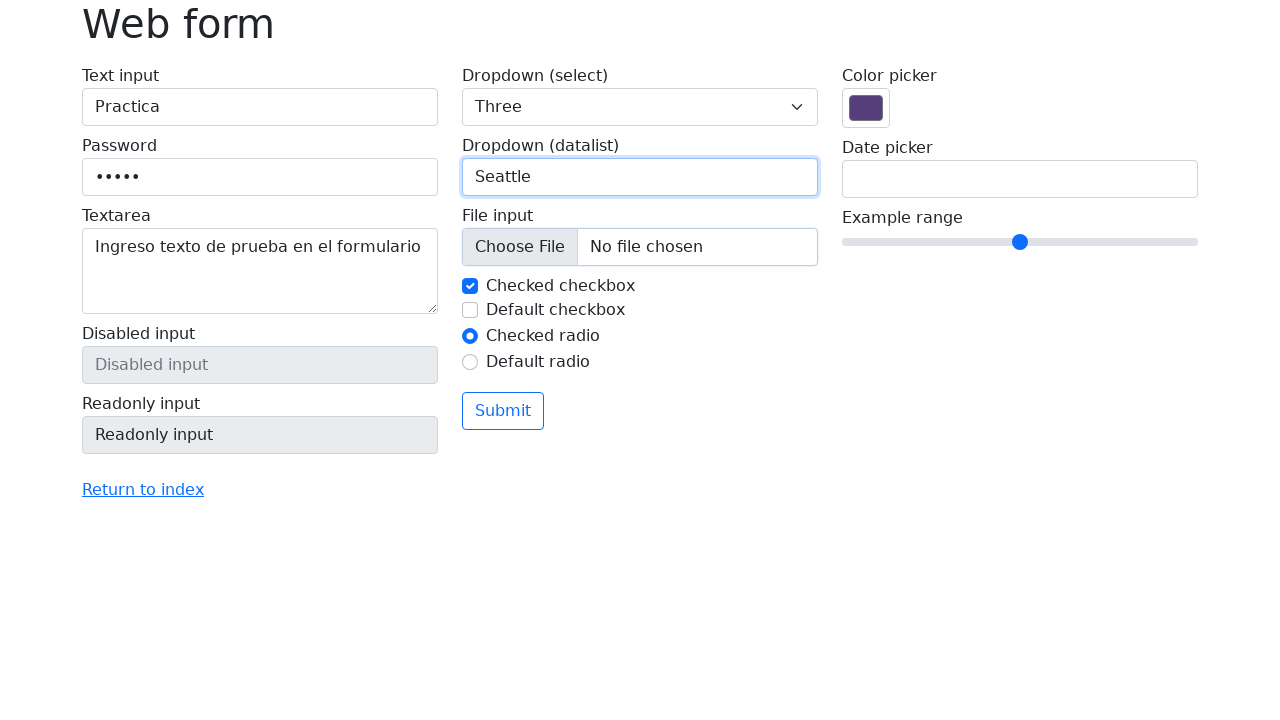

Clicked on first checkbox at (470, 286) on #my-check-1
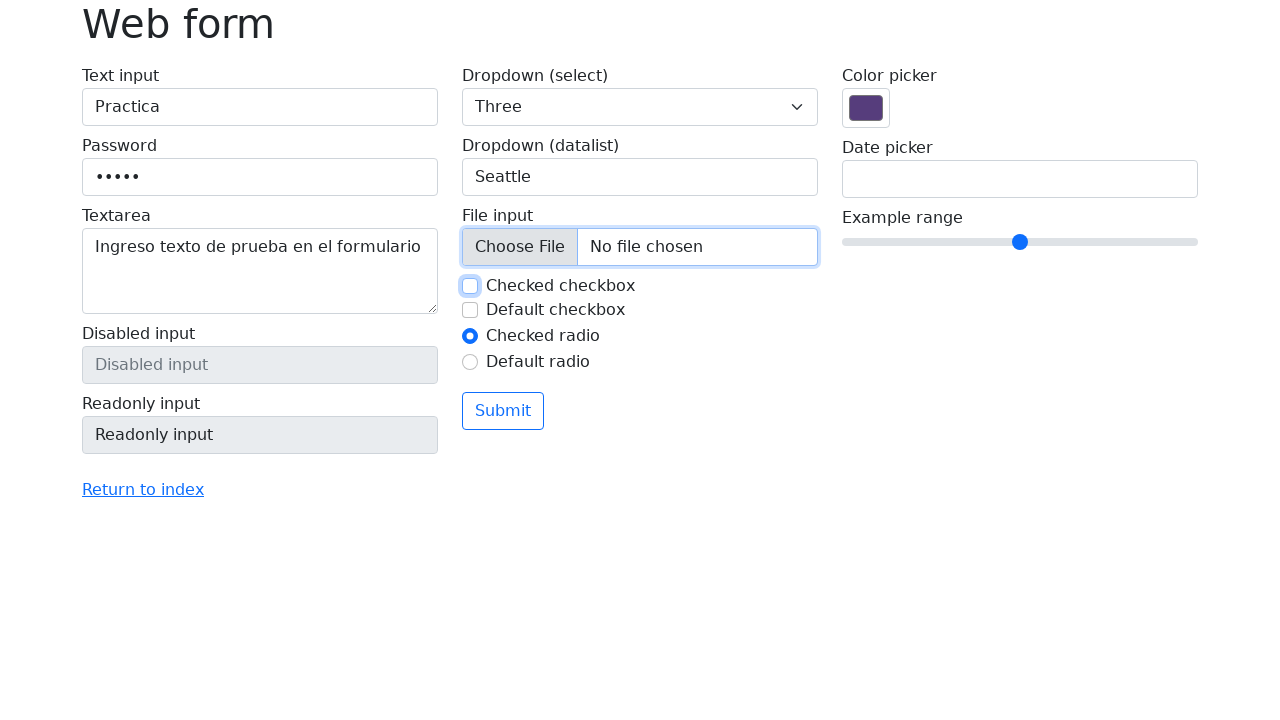

Clicked on second checkbox at (470, 310) on #my-check-2
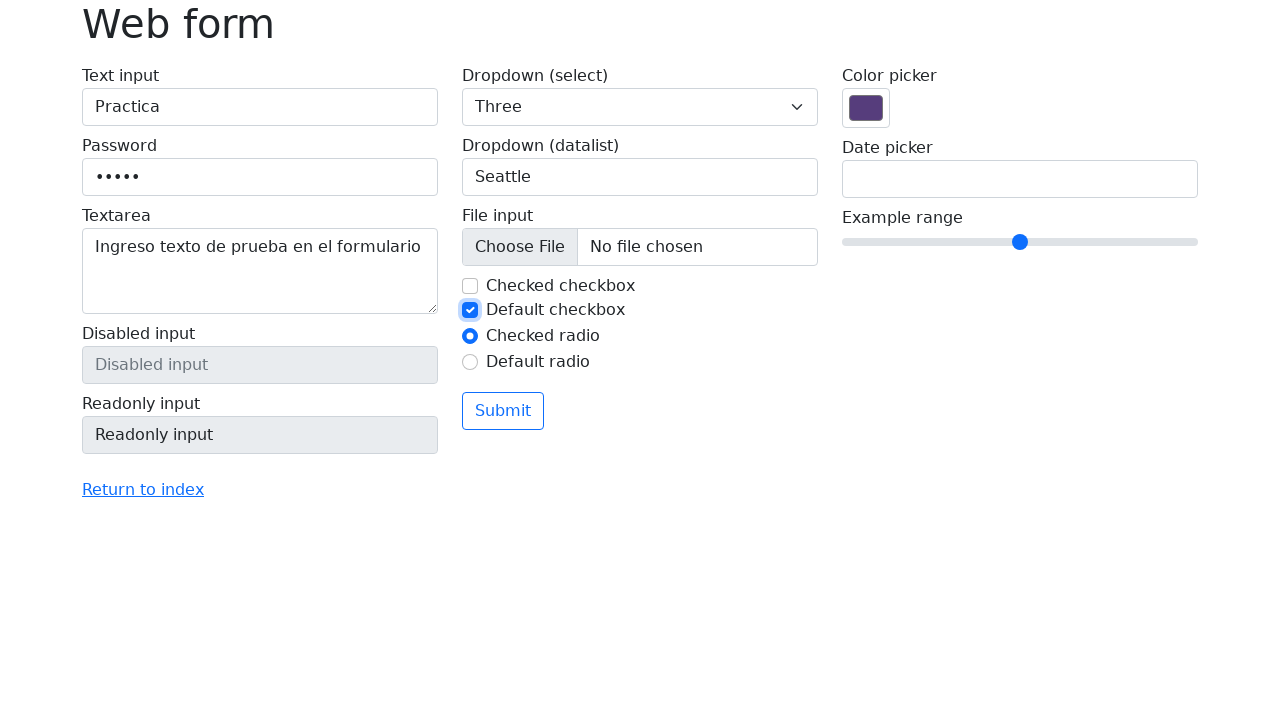

Clicked on first radio button at (470, 336) on #my-radio-1
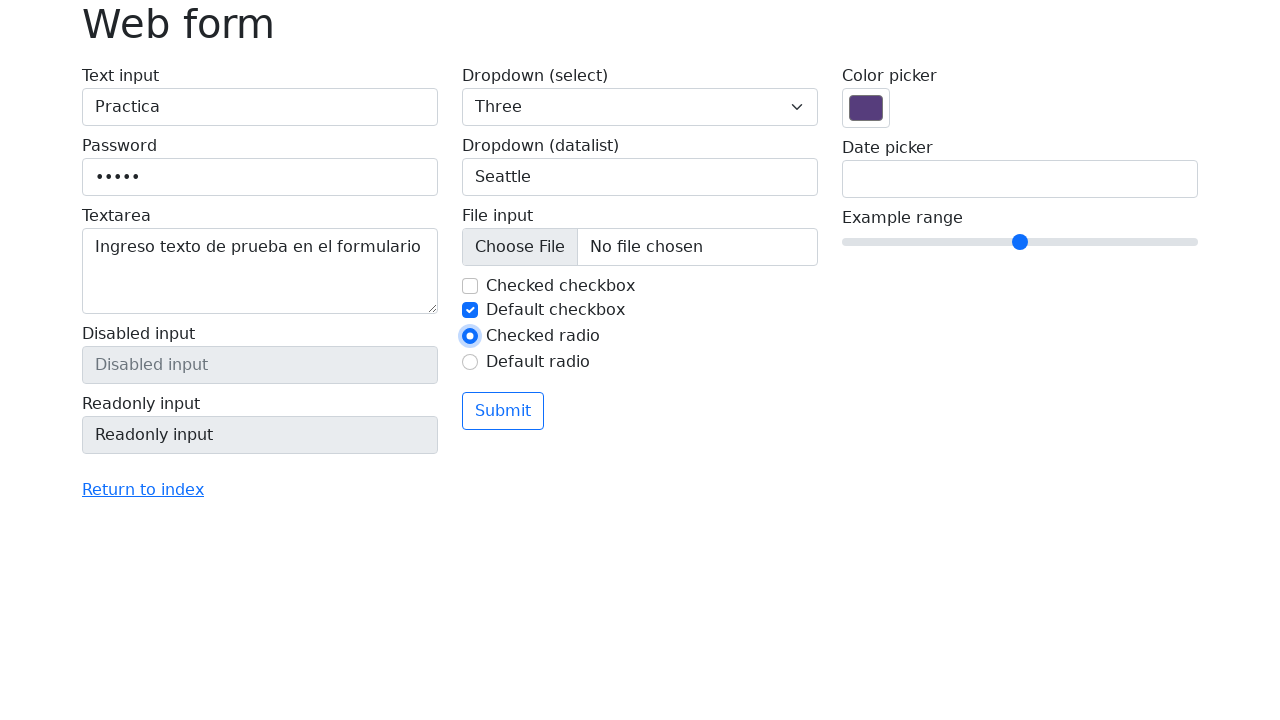

Clicked on second radio button at (470, 362) on #my-radio-2
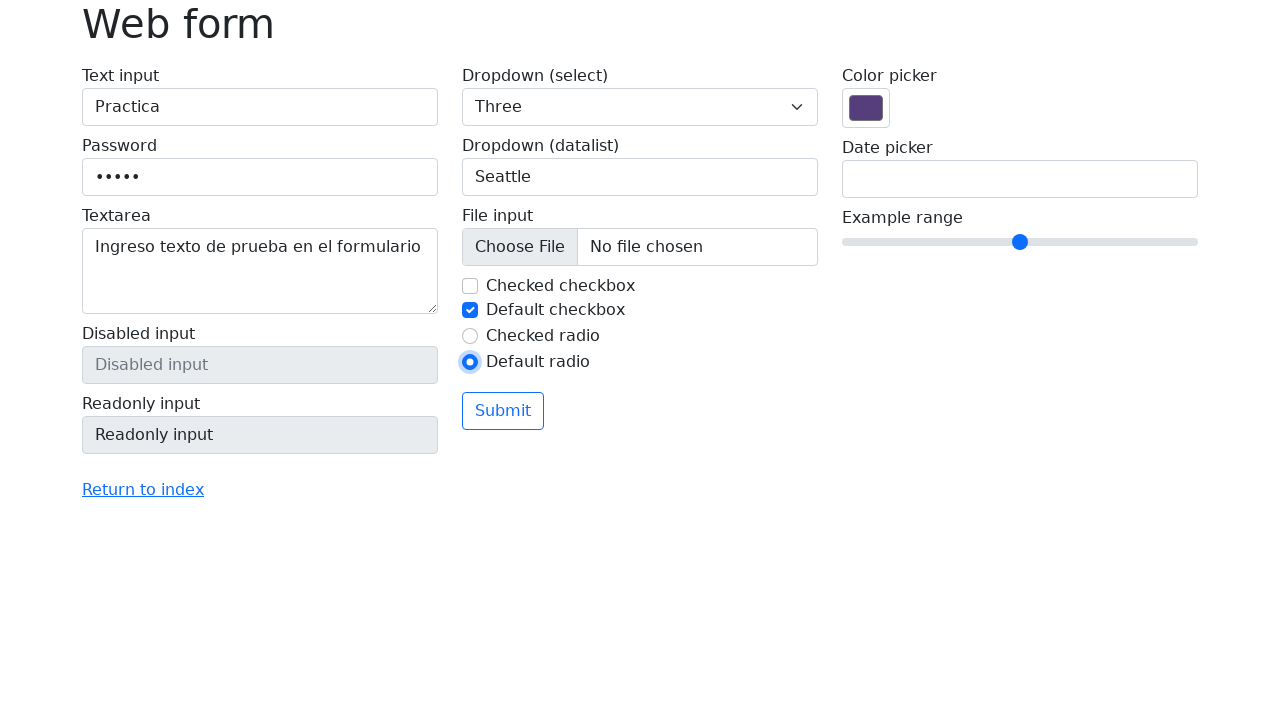

Clicked submit button to send form at (503, 411) on button[type='submit']
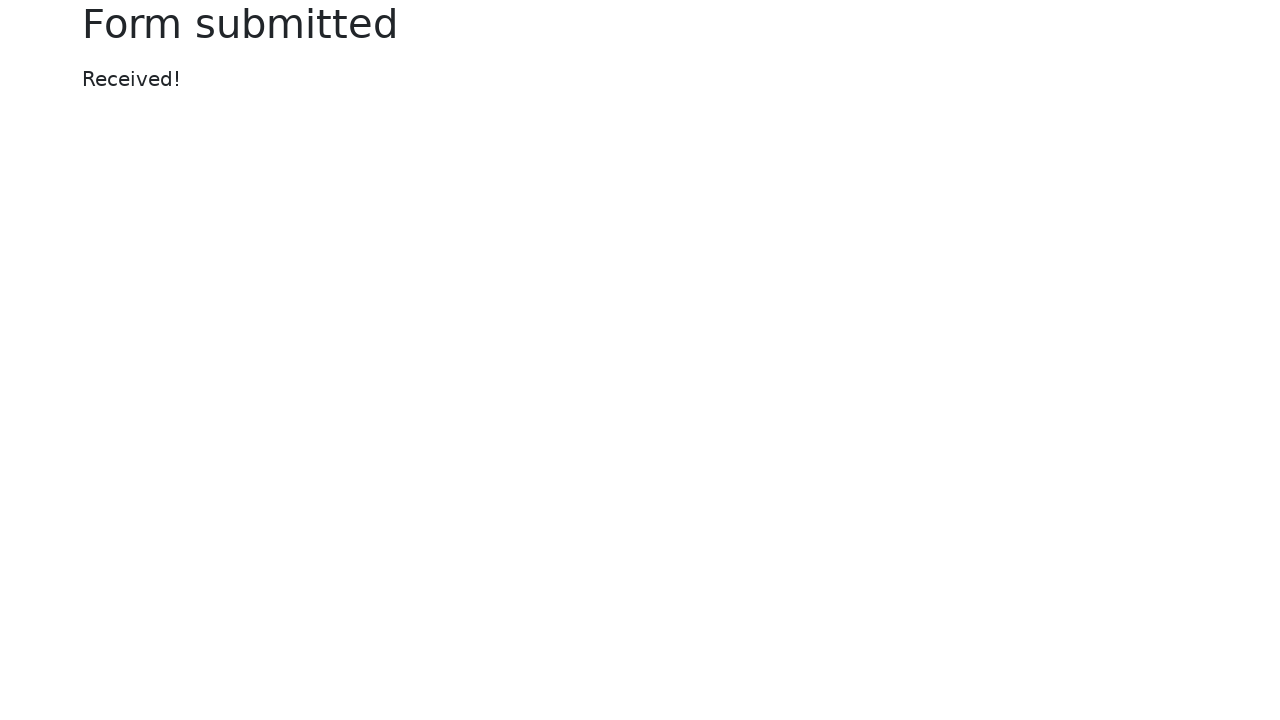

Waited for success message header to load
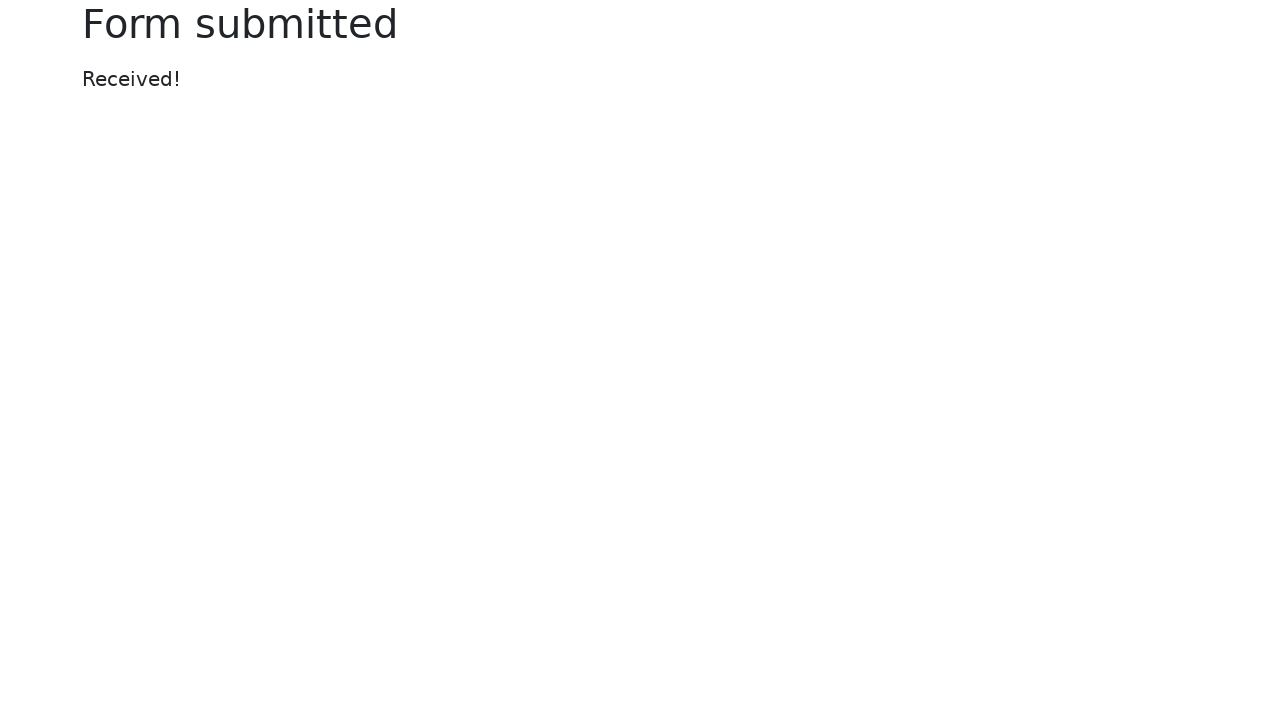

Verified success message header displays 'Form submitted'
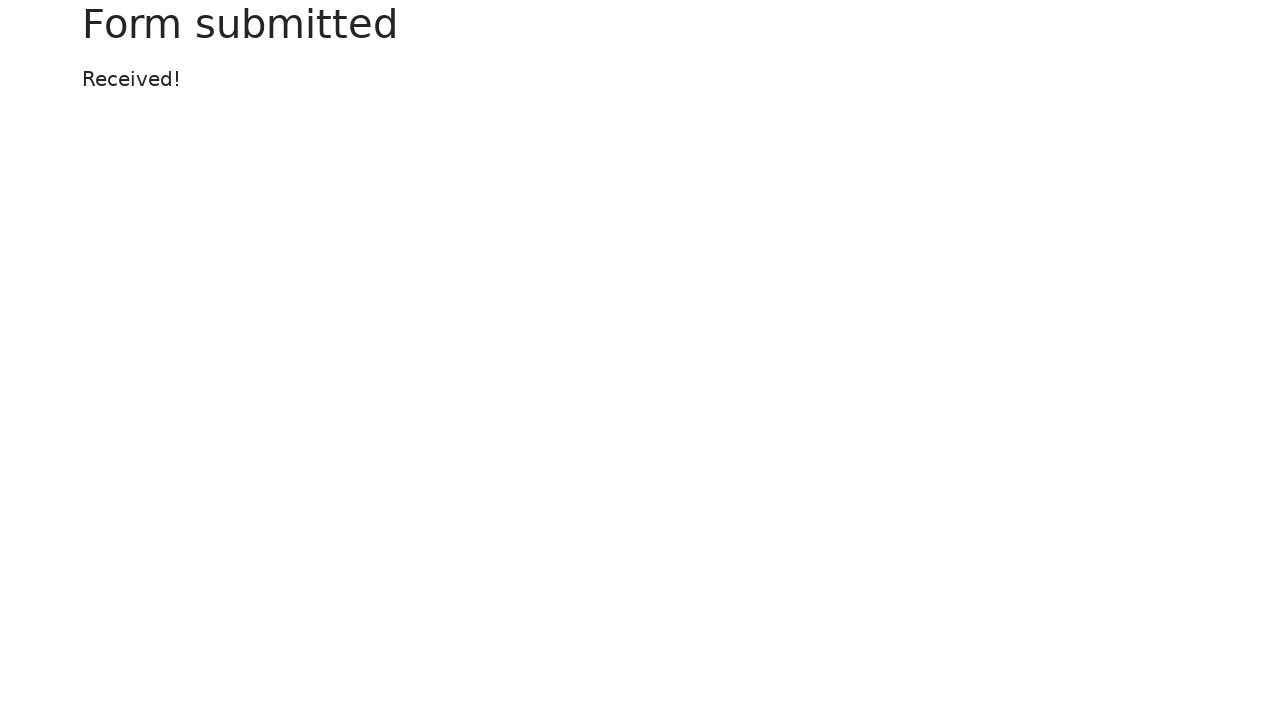

Verified success message displays 'Received!'
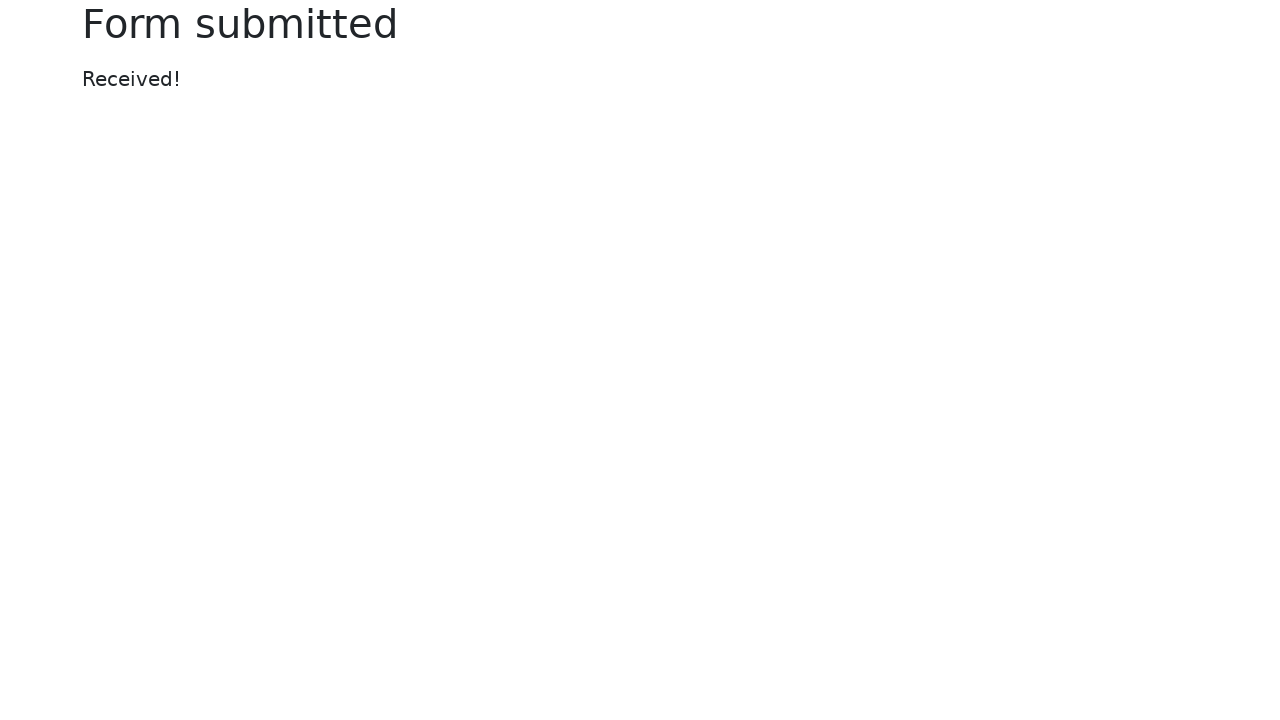

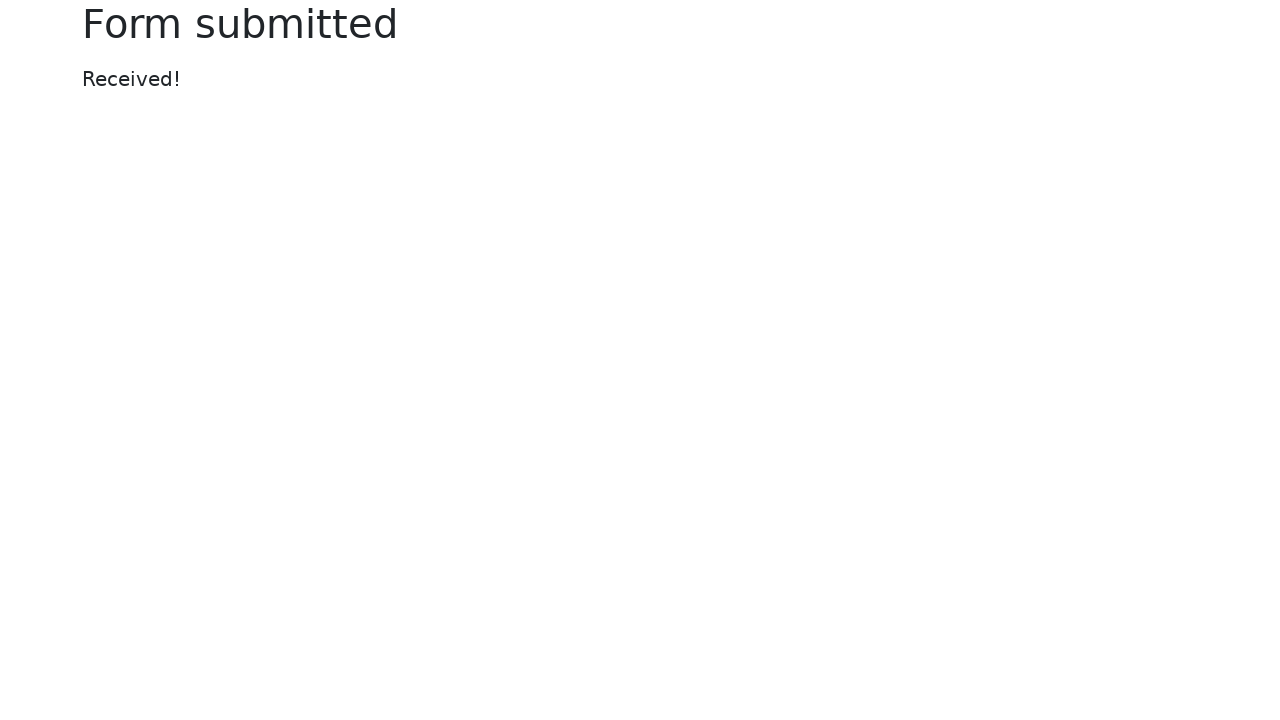